Tests JavaScript confirm dialog by clicking the confirm button, dismissing (Cancel) the dialog, and verifying the result shows "You clicked: Cancel"

Starting URL: https://the-internet.herokuapp.com/javascript_alerts

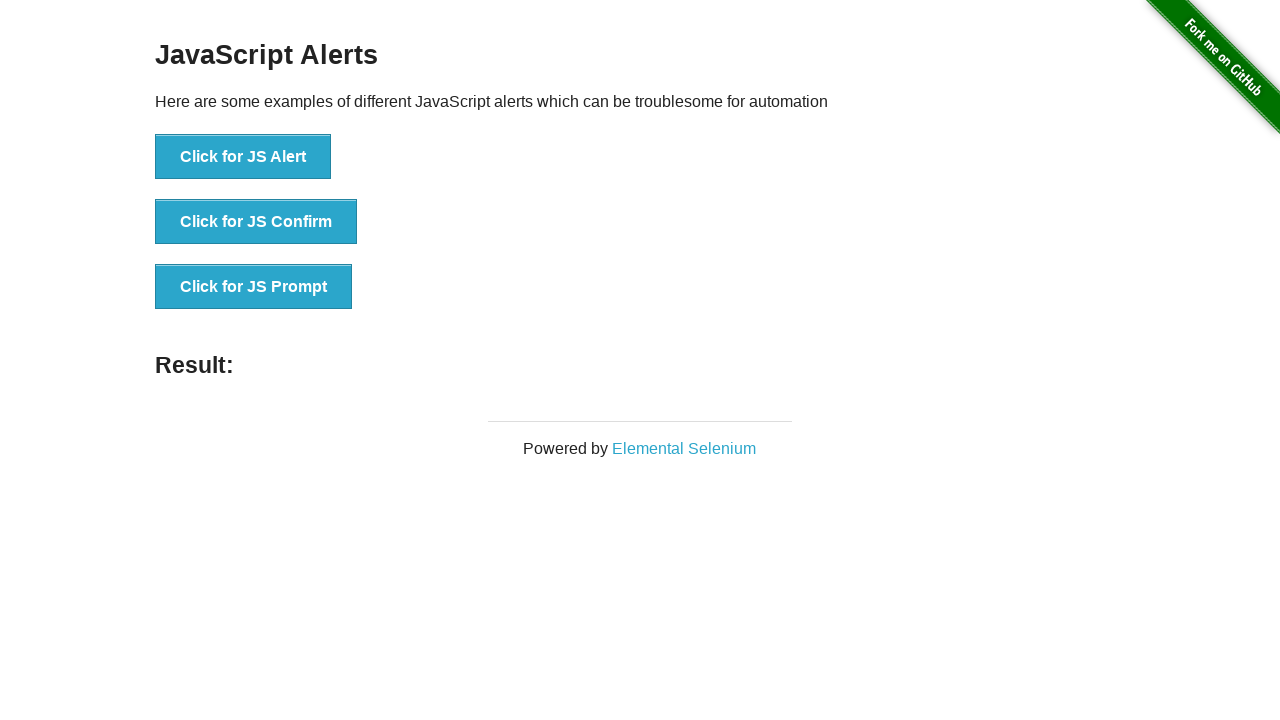

Set up dialog handler to dismiss confirm dialogs
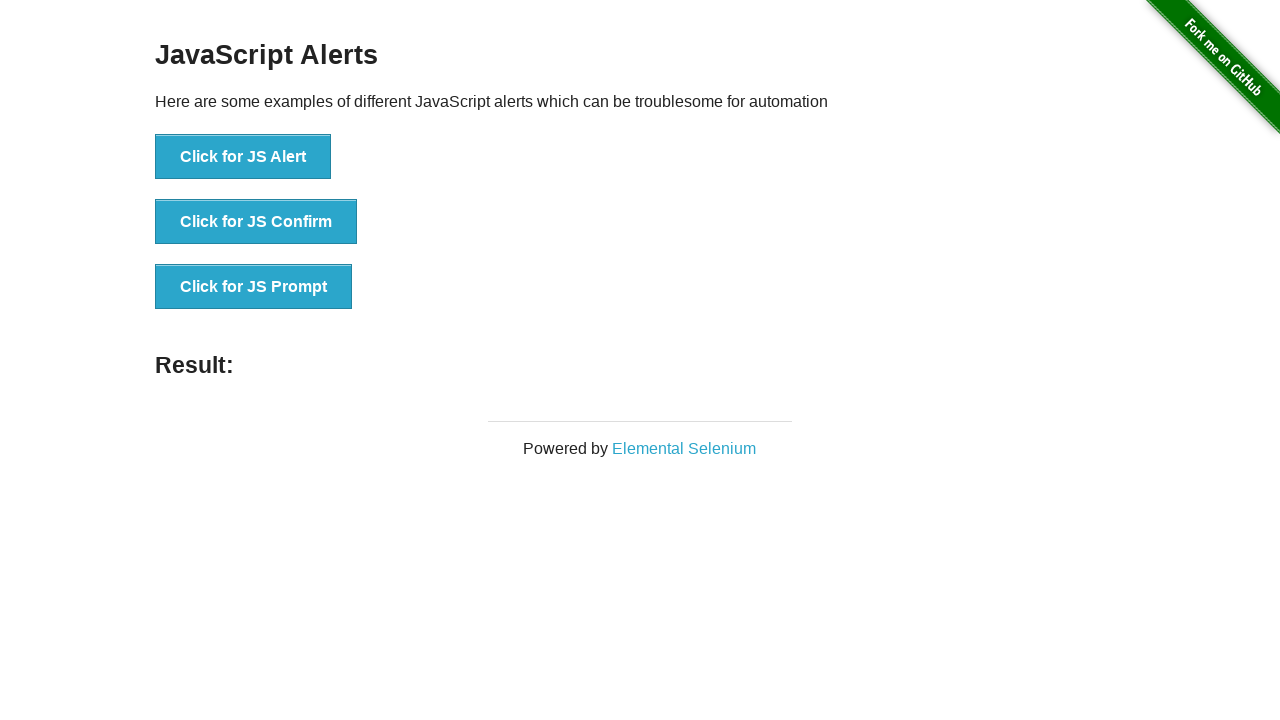

Clicked the confirm button to trigger JavaScript confirm dialog at (256, 222) on xpath=//ul/li[2]/button
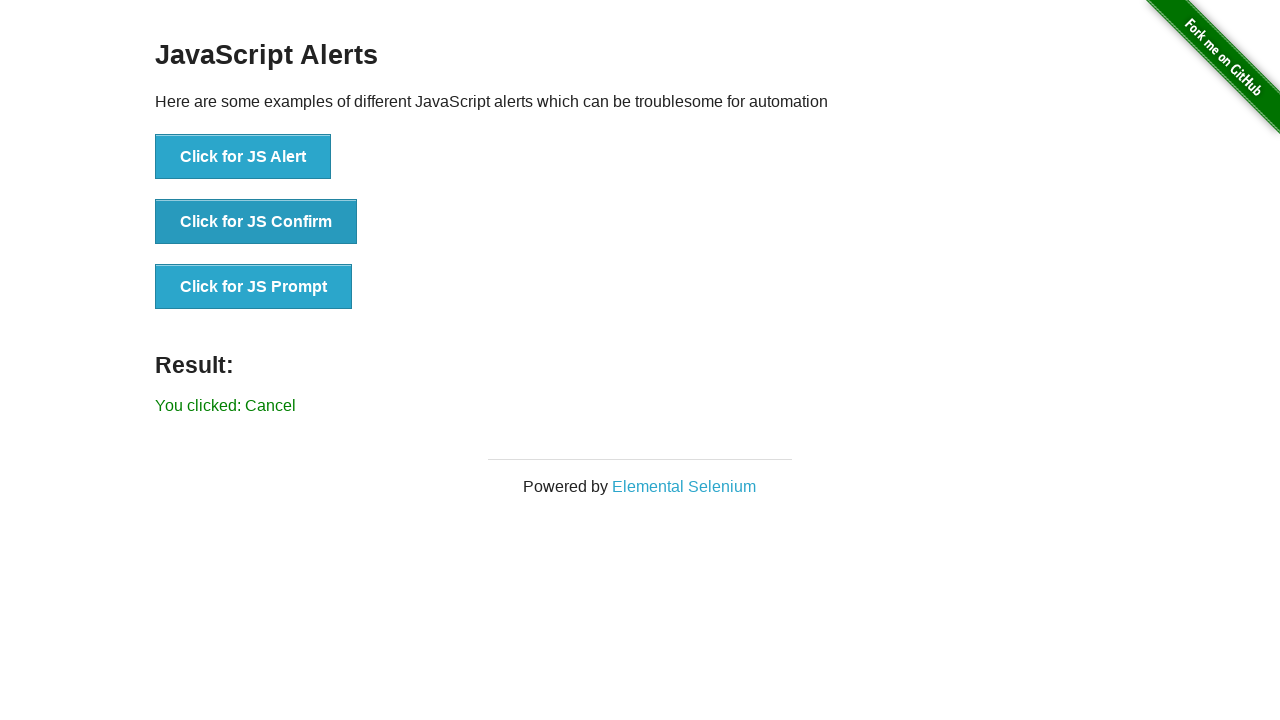

Result element loaded after dismissing confirm dialog
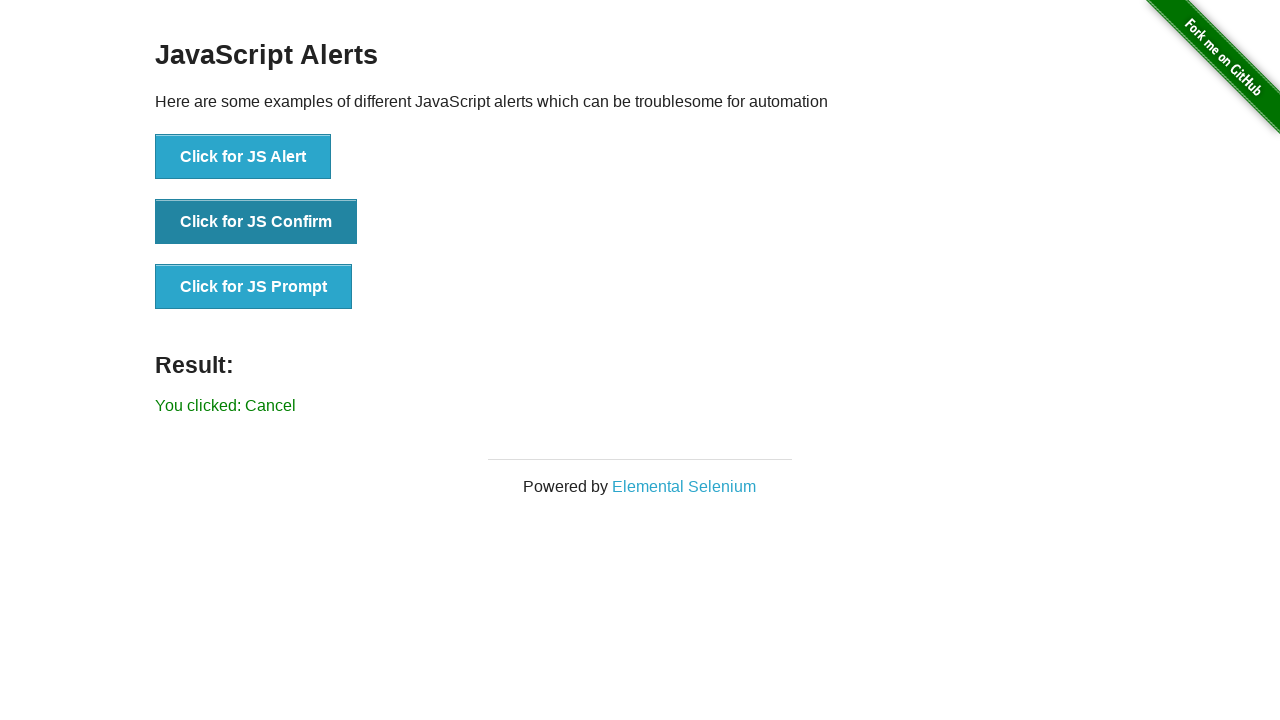

Located result element
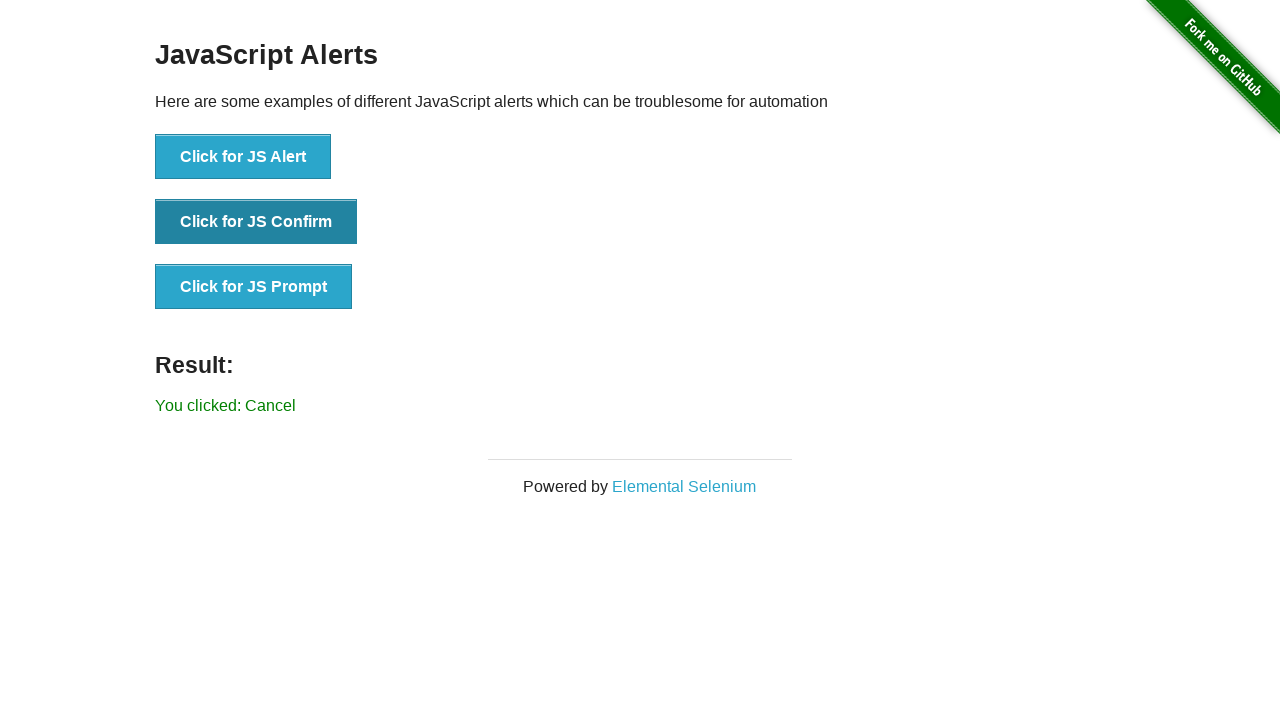

Verified result text is 'You clicked: Cancel'
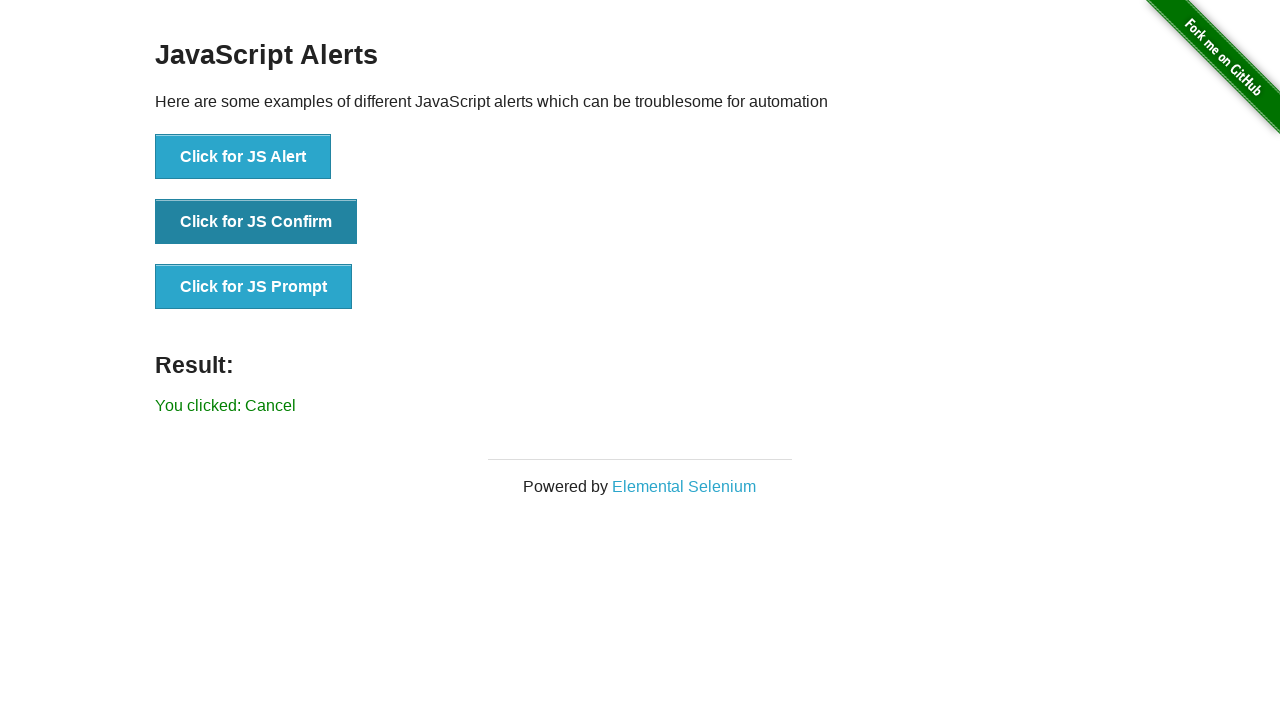

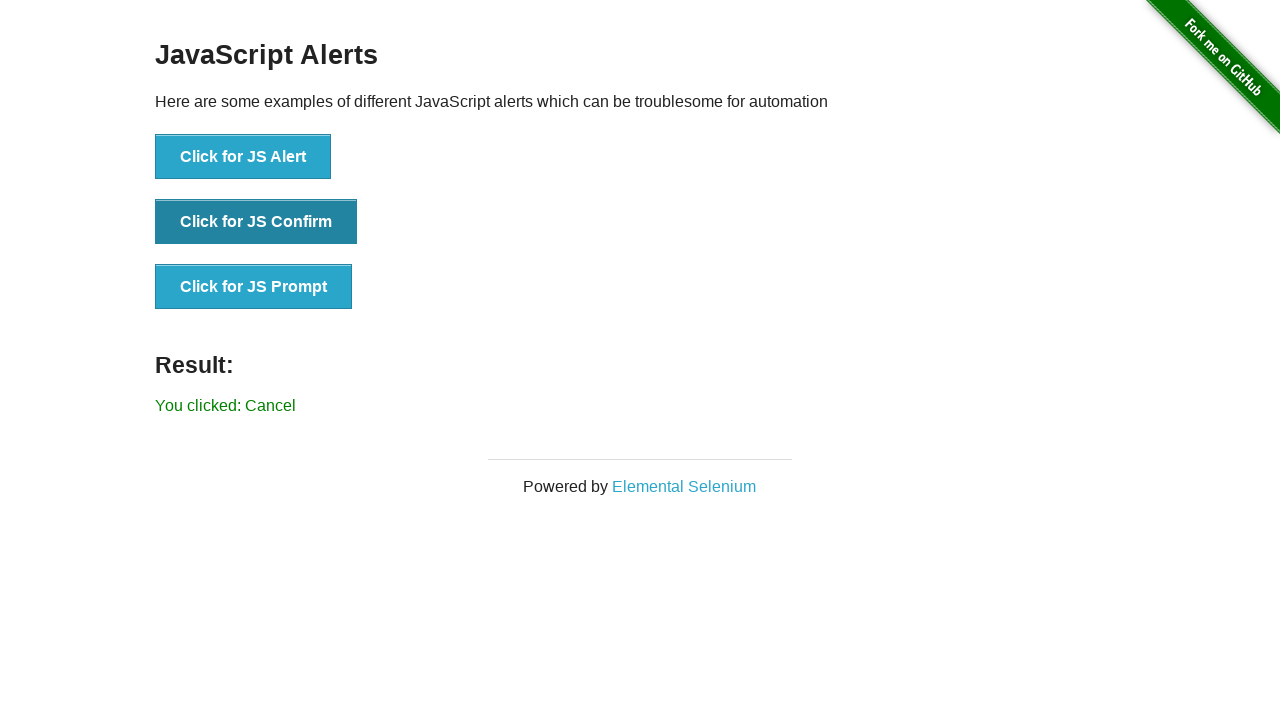